Tests marking all todo items as completed using the toggle-all checkbox

Starting URL: https://demo.playwright.dev/todomvc

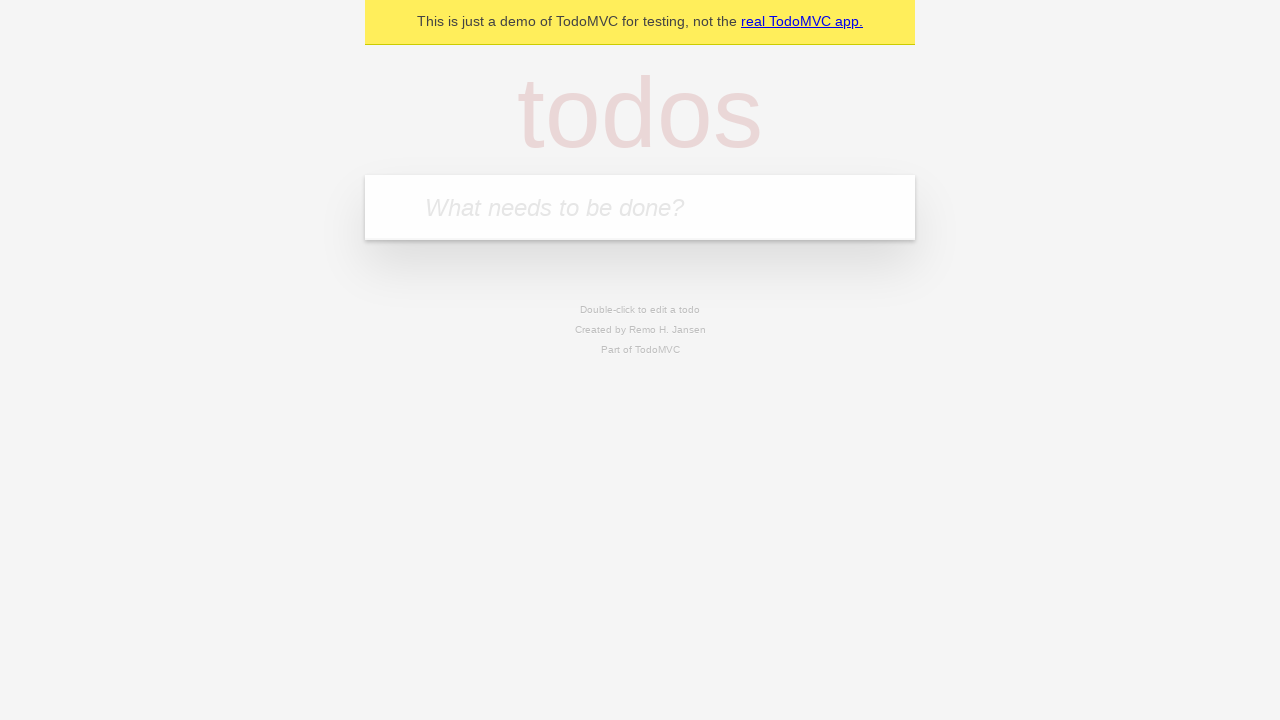

Filled todo input with 'buy some cheese' on internal:attr=[placeholder="What needs to be done?"i]
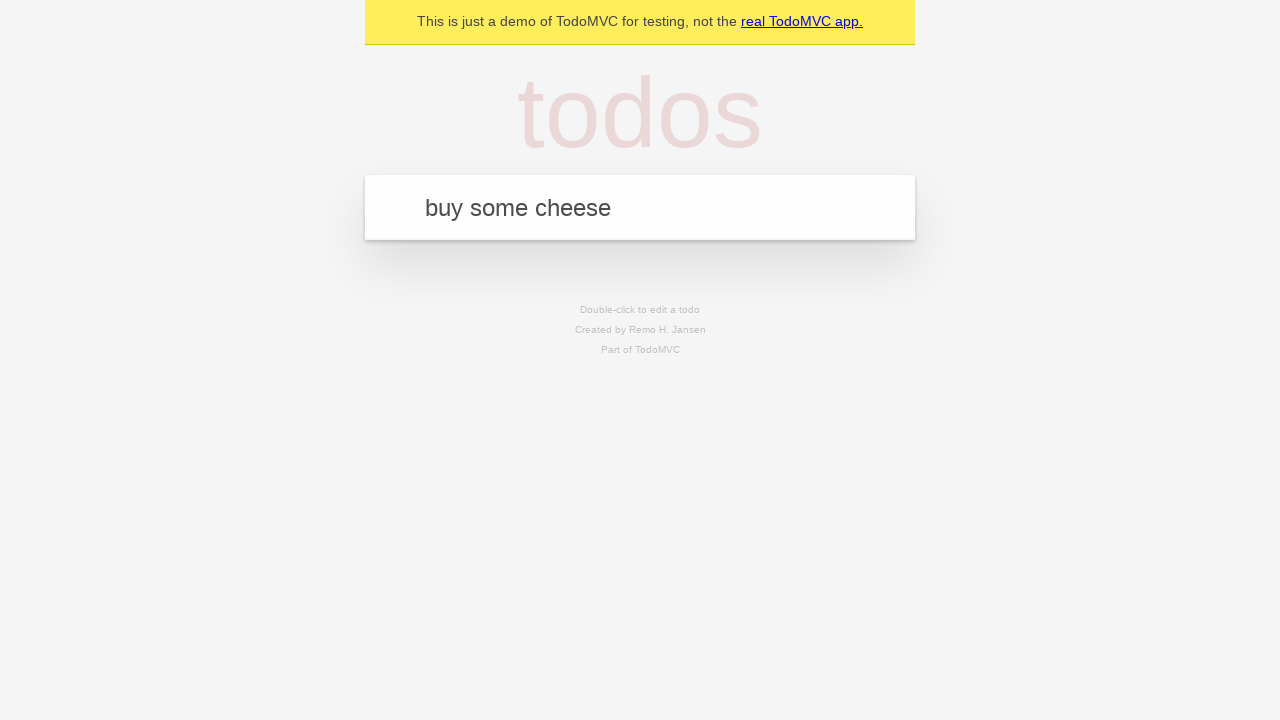

Pressed Enter to create first todo item on internal:attr=[placeholder="What needs to be done?"i]
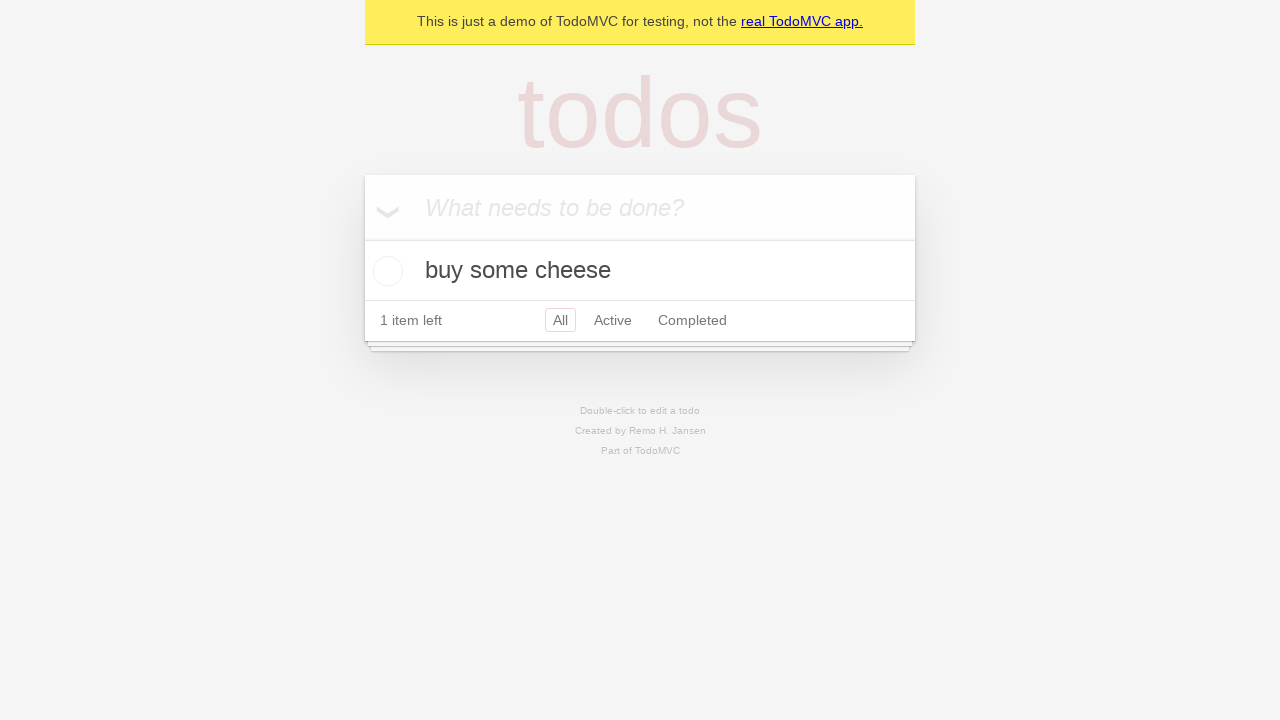

Filled todo input with 'feed the cat' on internal:attr=[placeholder="What needs to be done?"i]
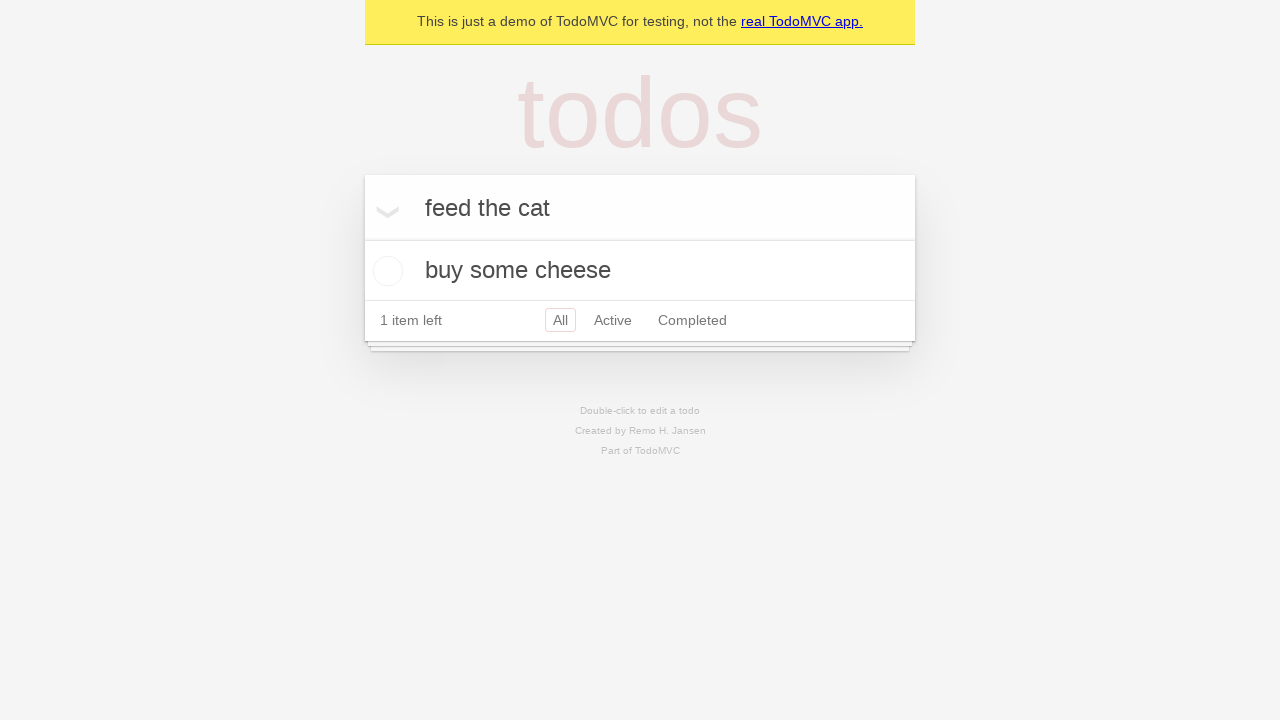

Pressed Enter to create second todo item on internal:attr=[placeholder="What needs to be done?"i]
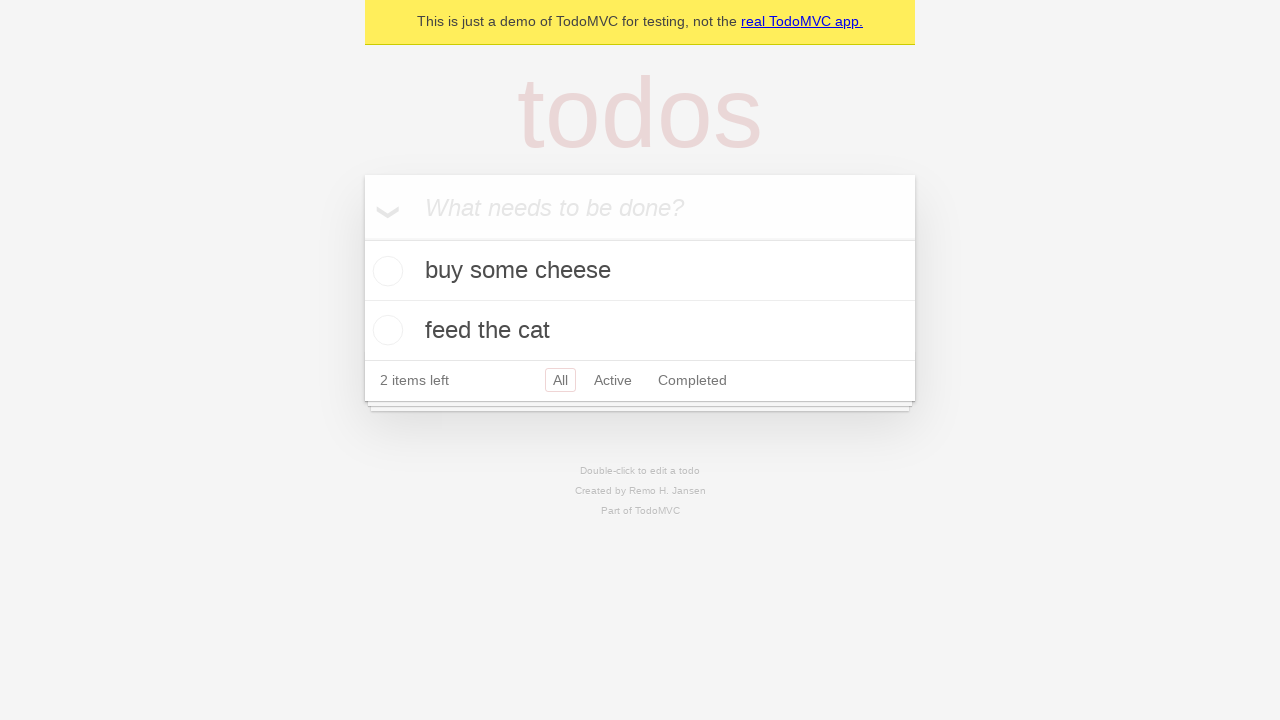

Filled todo input with 'book a doctors appointment' on internal:attr=[placeholder="What needs to be done?"i]
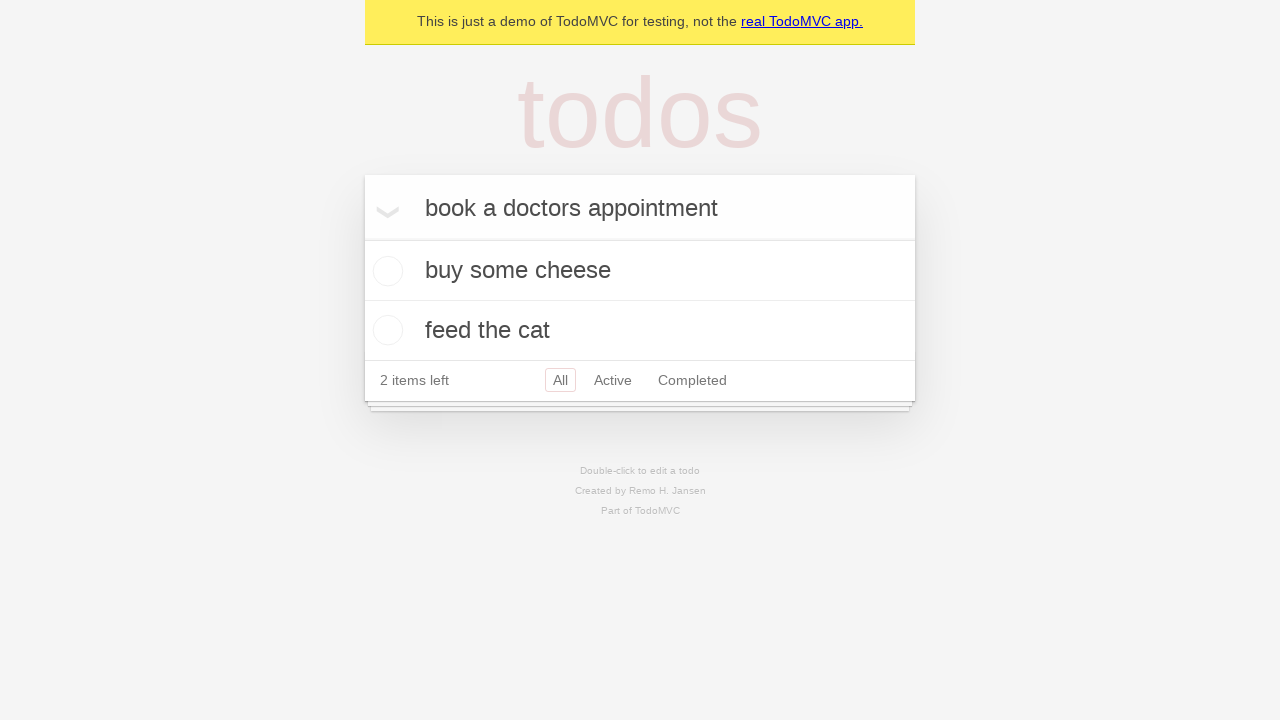

Pressed Enter to create third todo item on internal:attr=[placeholder="What needs to be done?"i]
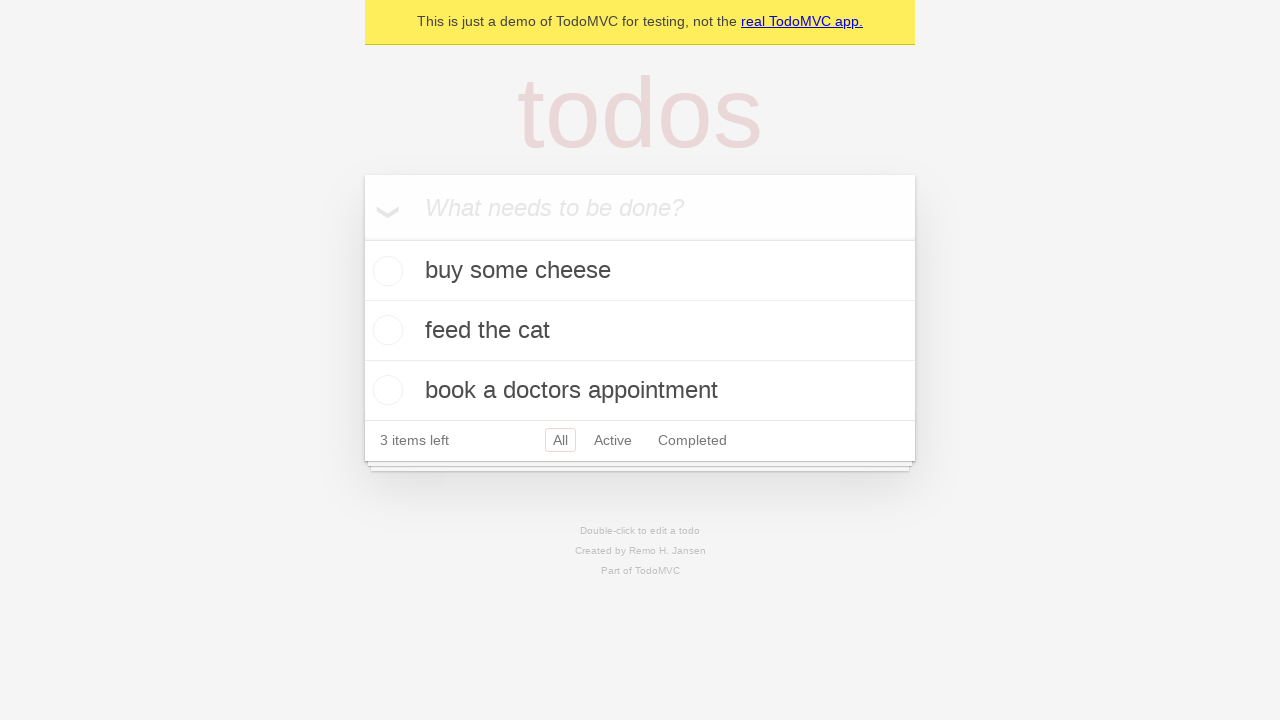

Clicked 'Mark all as complete' checkbox to toggle all items as completed at (362, 238) on internal:label="Mark all as complete"i
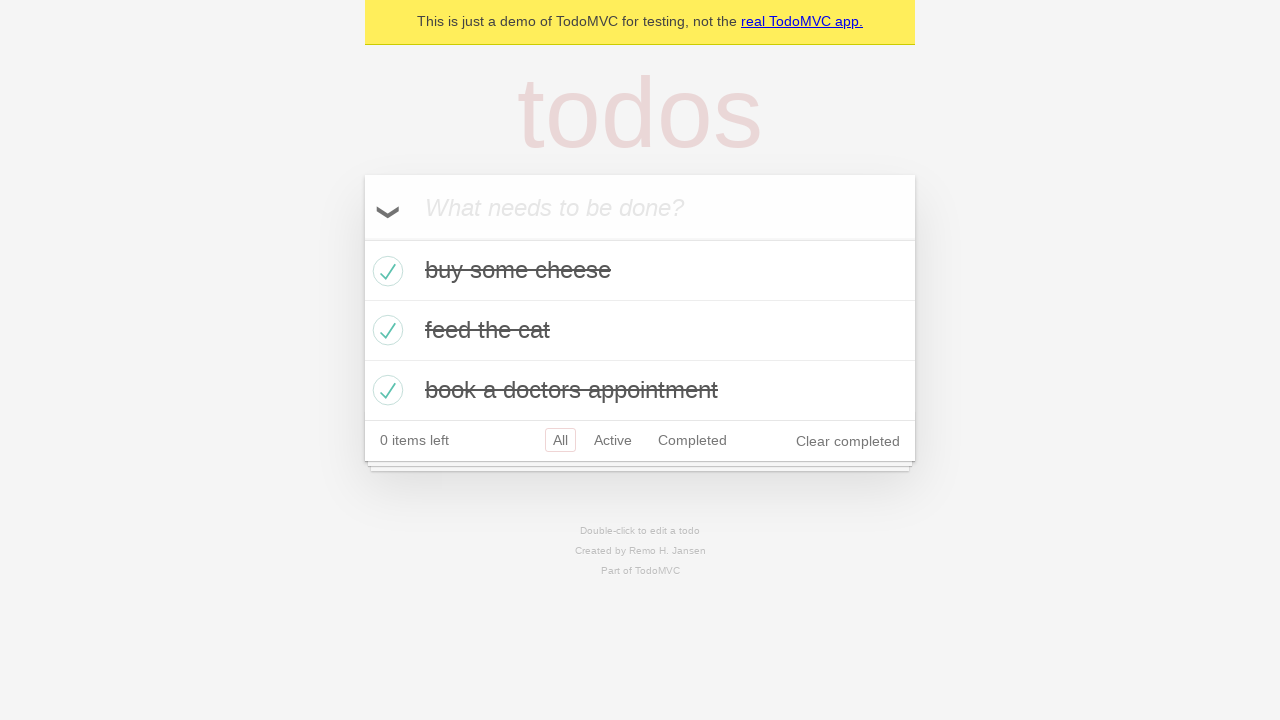

Verified that all todo items are marked with completed class
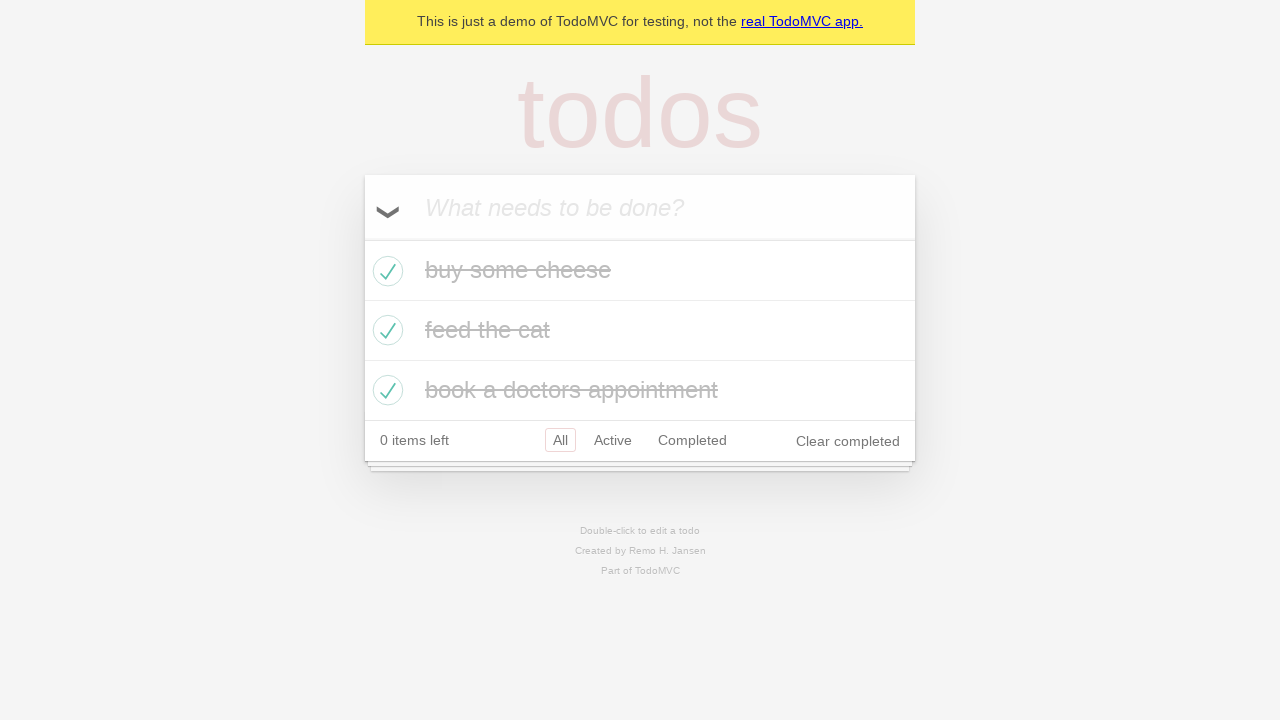

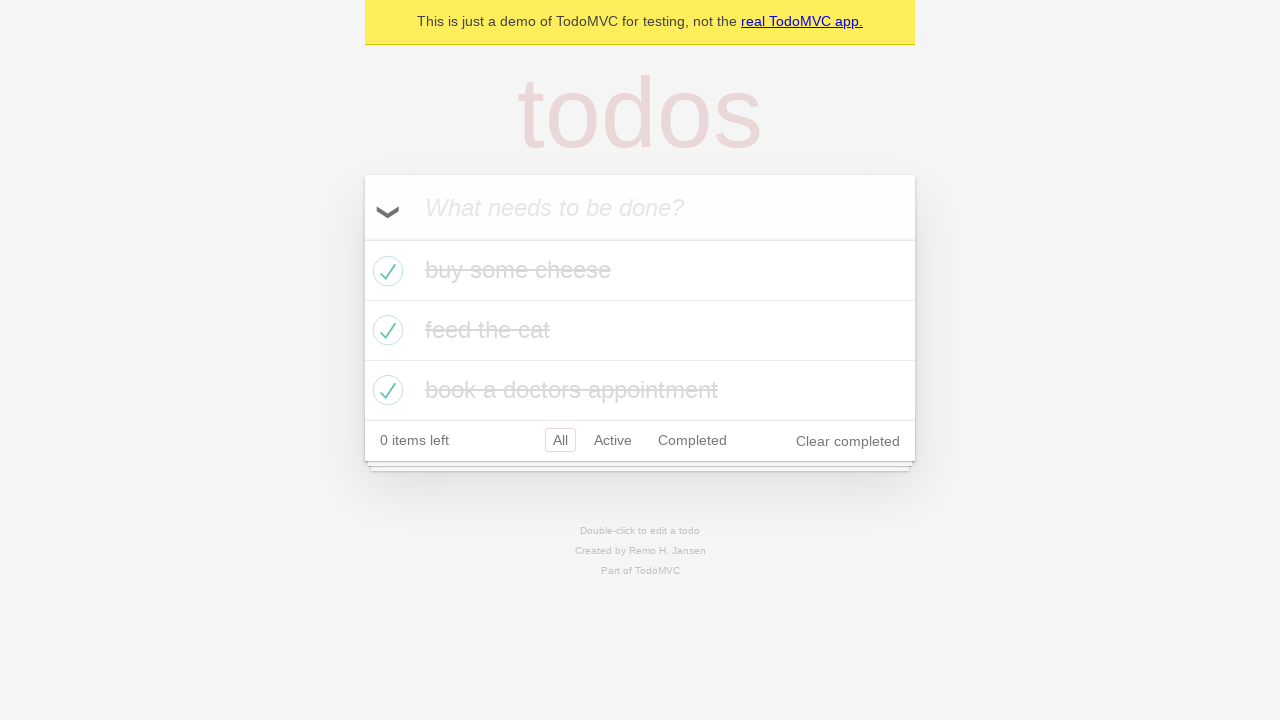